Navigates to JPL Space page and clicks the button to view the full featured image

Starting URL: https://data-class-jpl-space.s3.amazonaws.com/JPL_Space/index.html

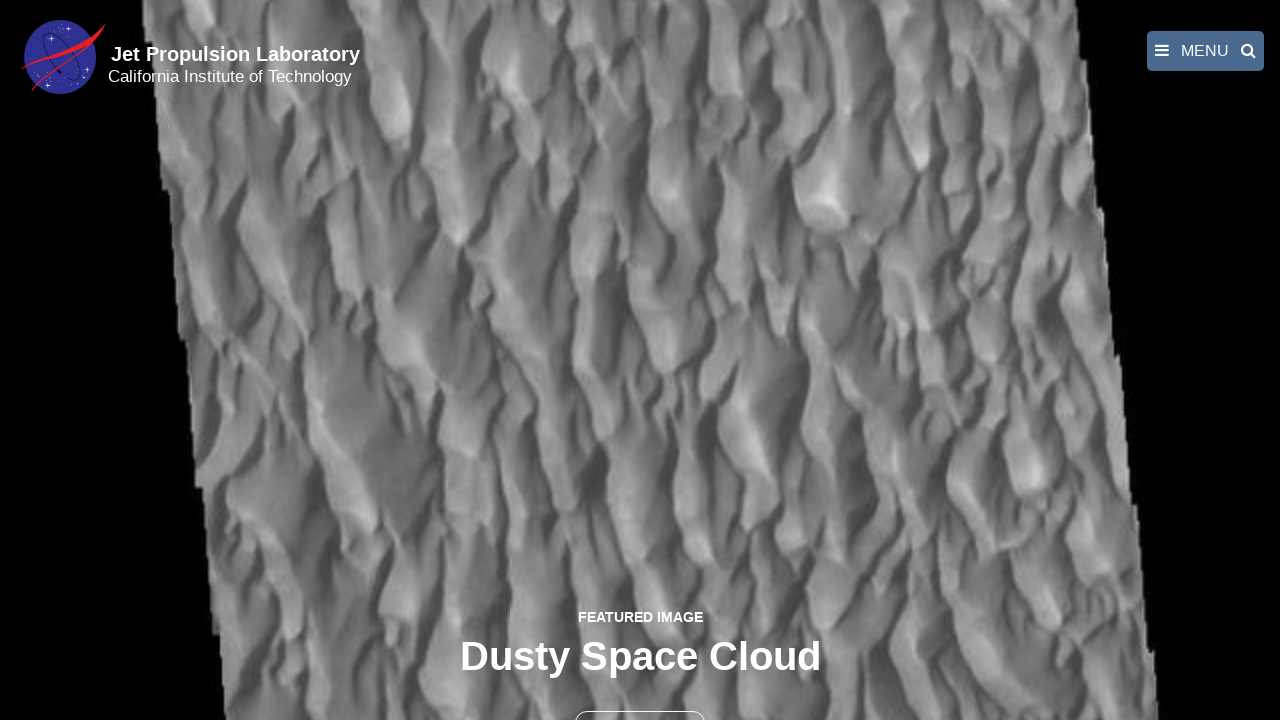

Navigated to JPL Space page
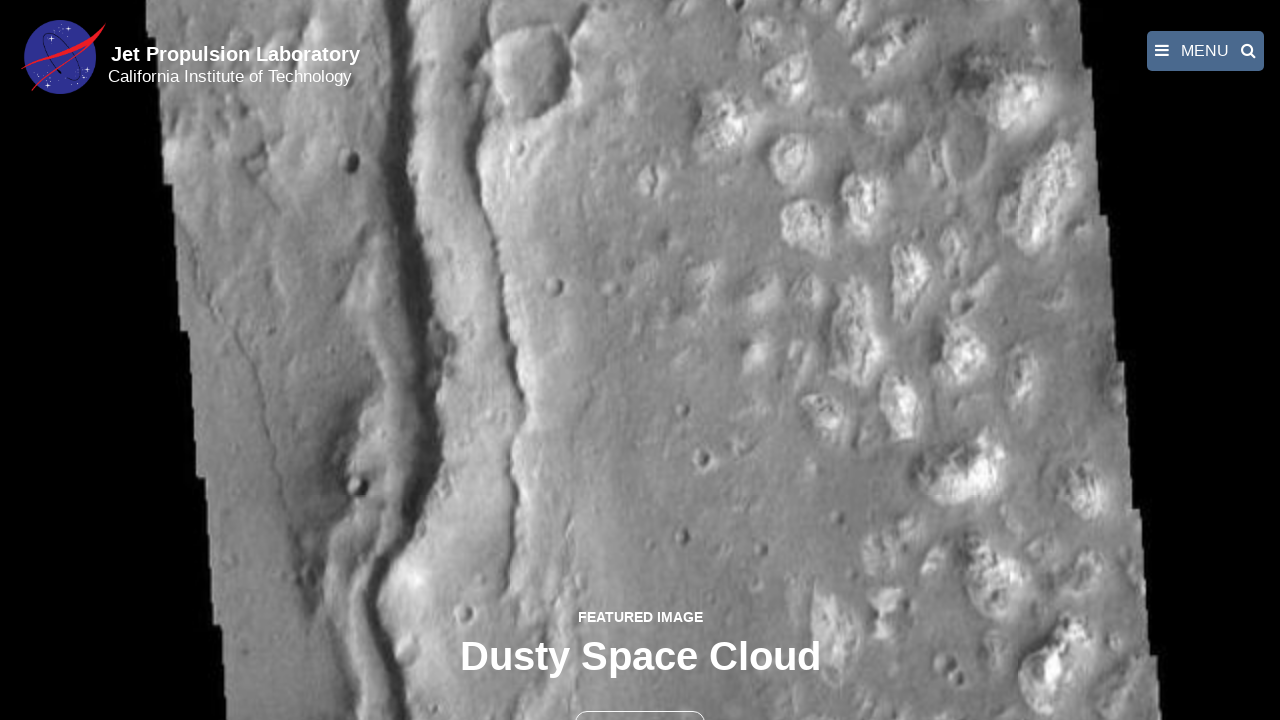

Clicked button to view full featured image at (640, 699) on button.btn.btn-outline-light
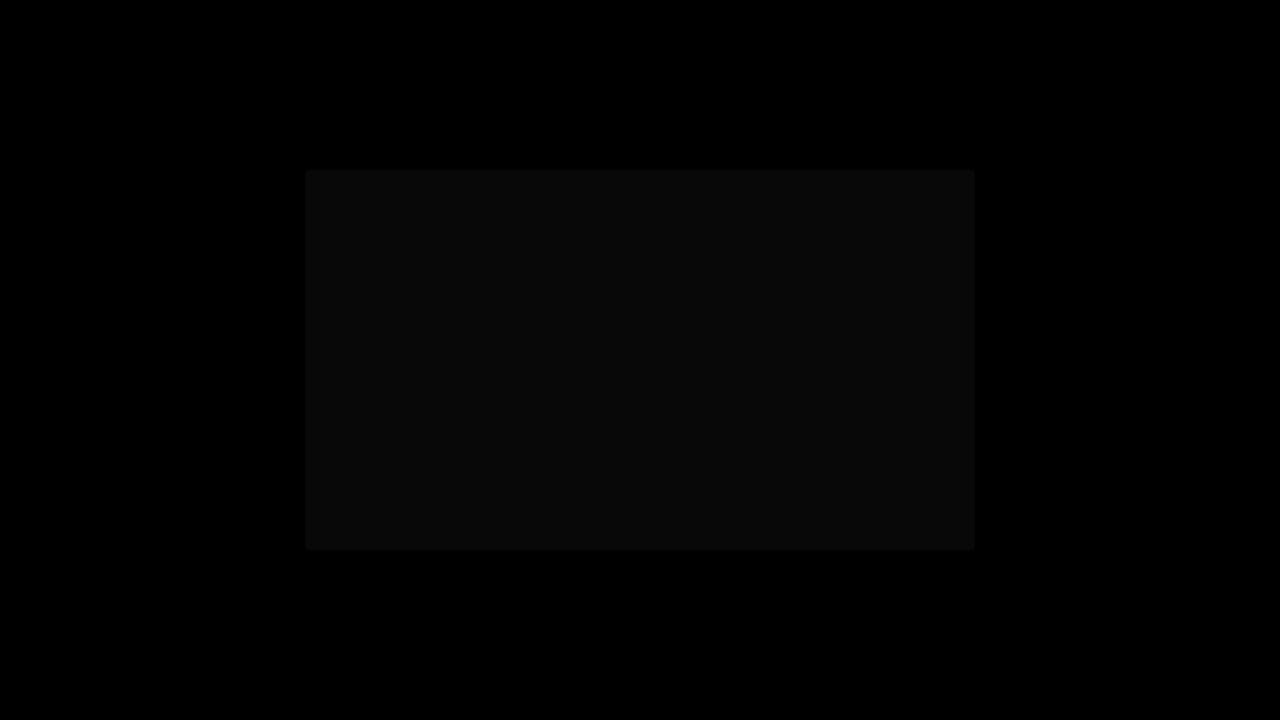

Featured image loaded in fancybox
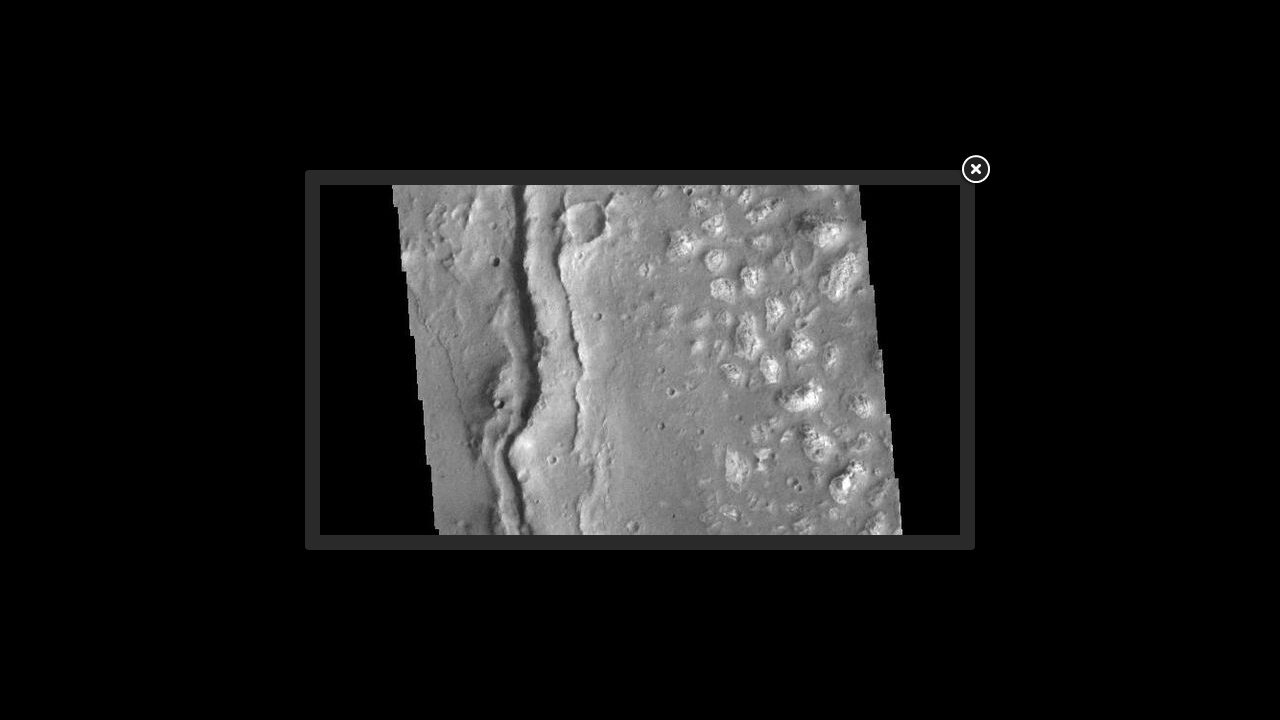

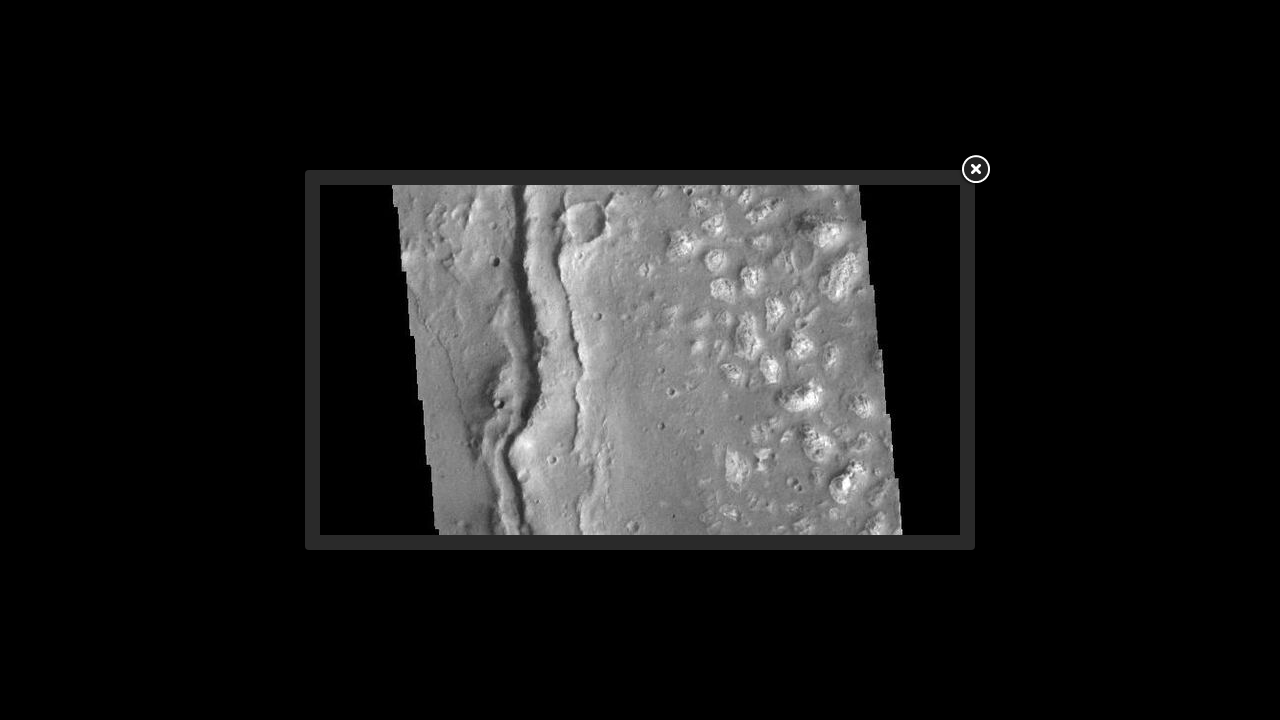